Tests e-commerce checkout flow by searching for products, adding a specific item to cart, and proceeding through checkout

Starting URL: https://rahulshettyacademy.com/seleniumPractise/#/

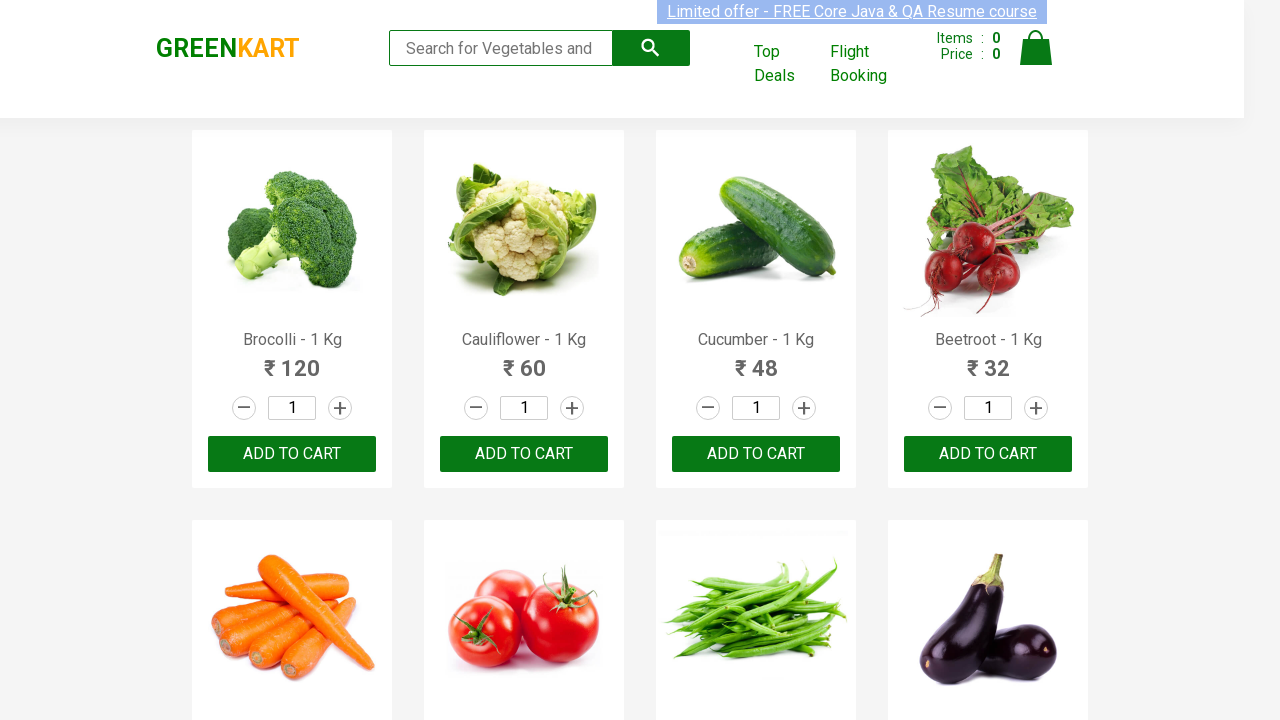

Filled search field with 'ca' on .search-keyword
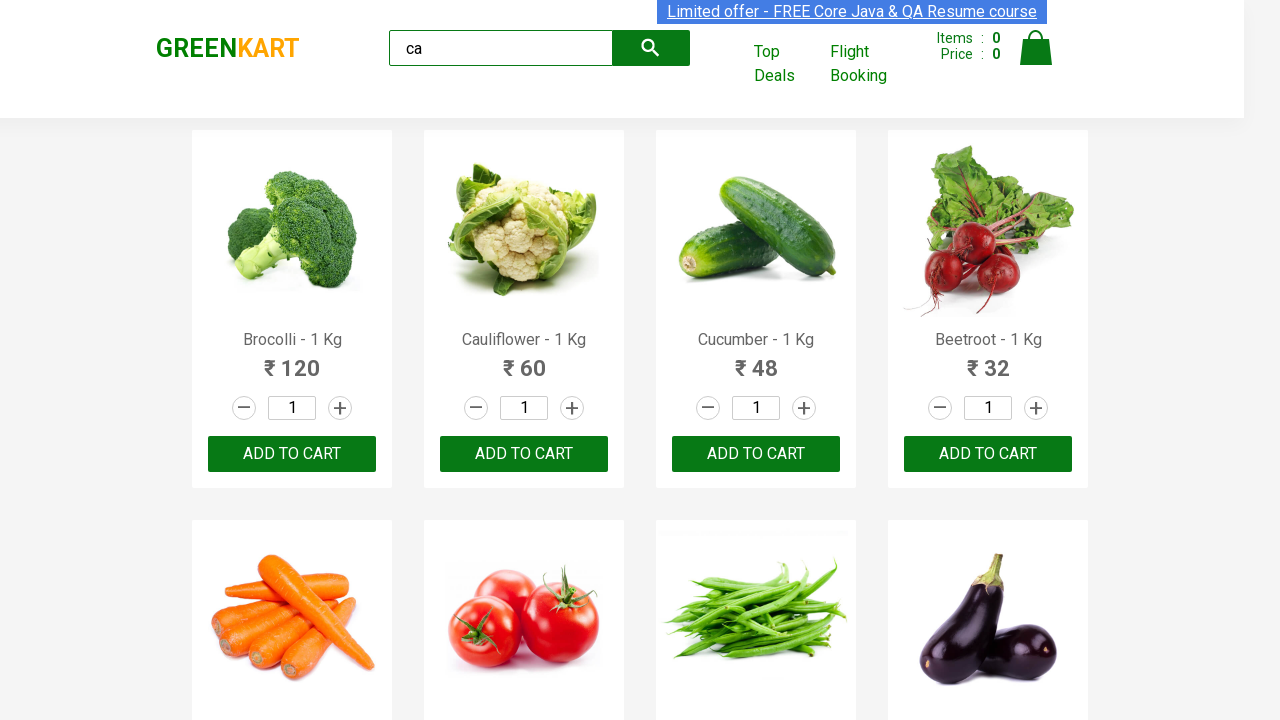

Waited 2 seconds for products to load after search
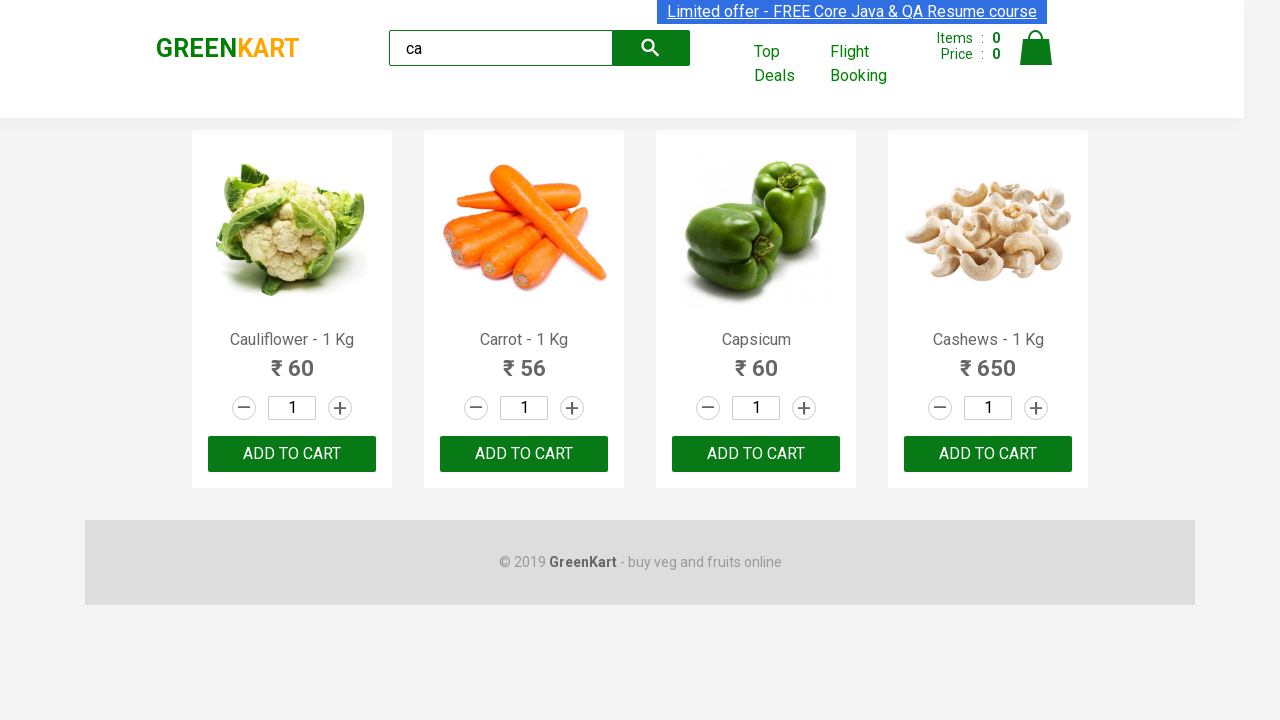

Located product list
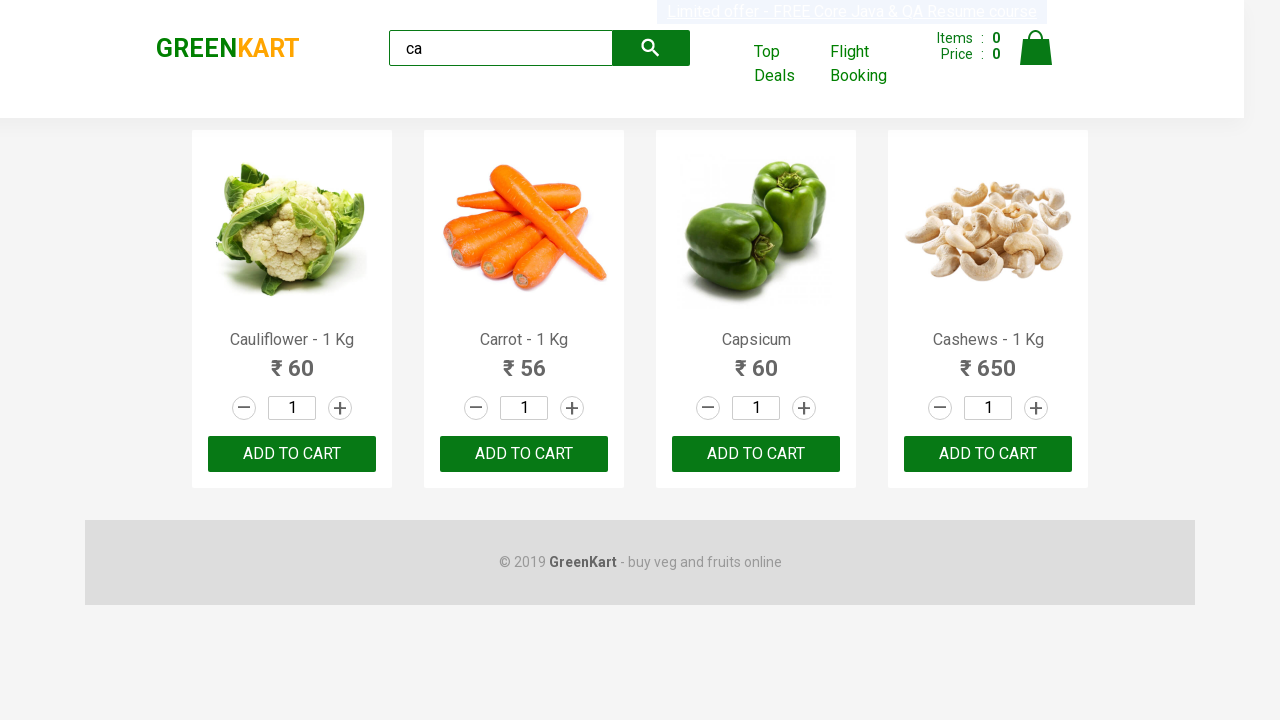

Found 4 products in search results
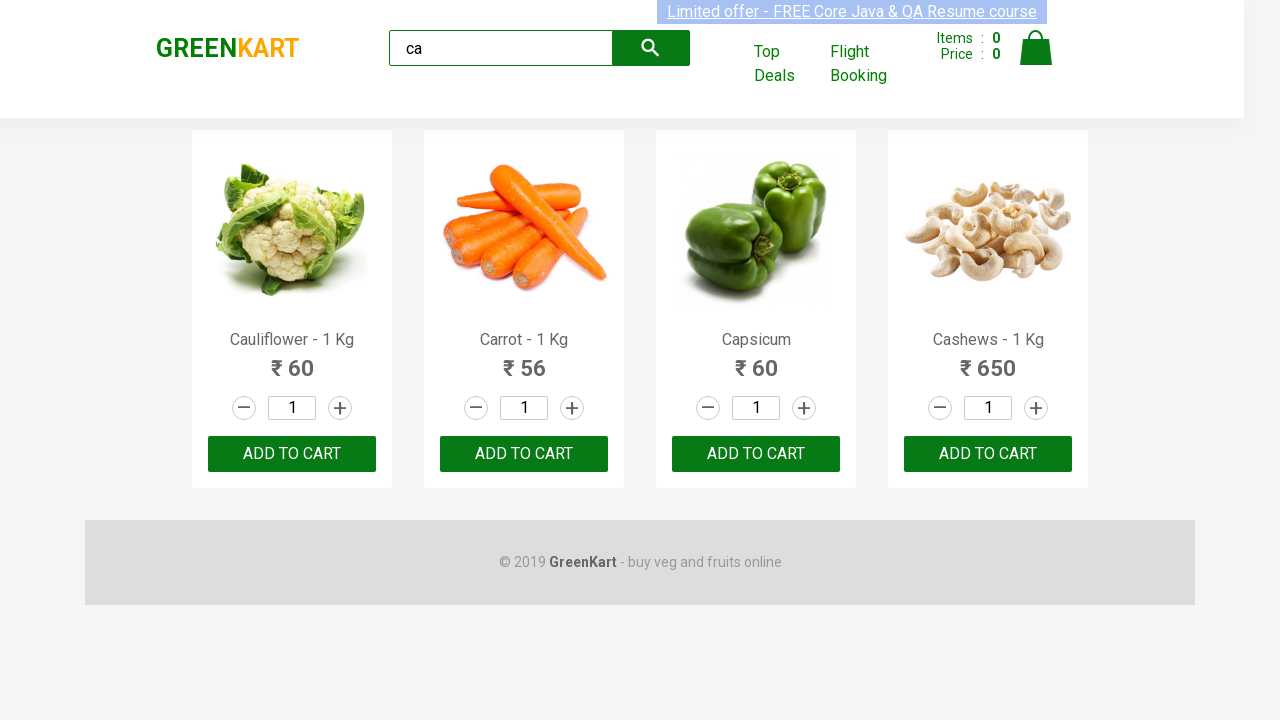

Found Cashews product and clicked 'Add to Cart' button at (988, 454) on .products .product >> nth=3 >> button
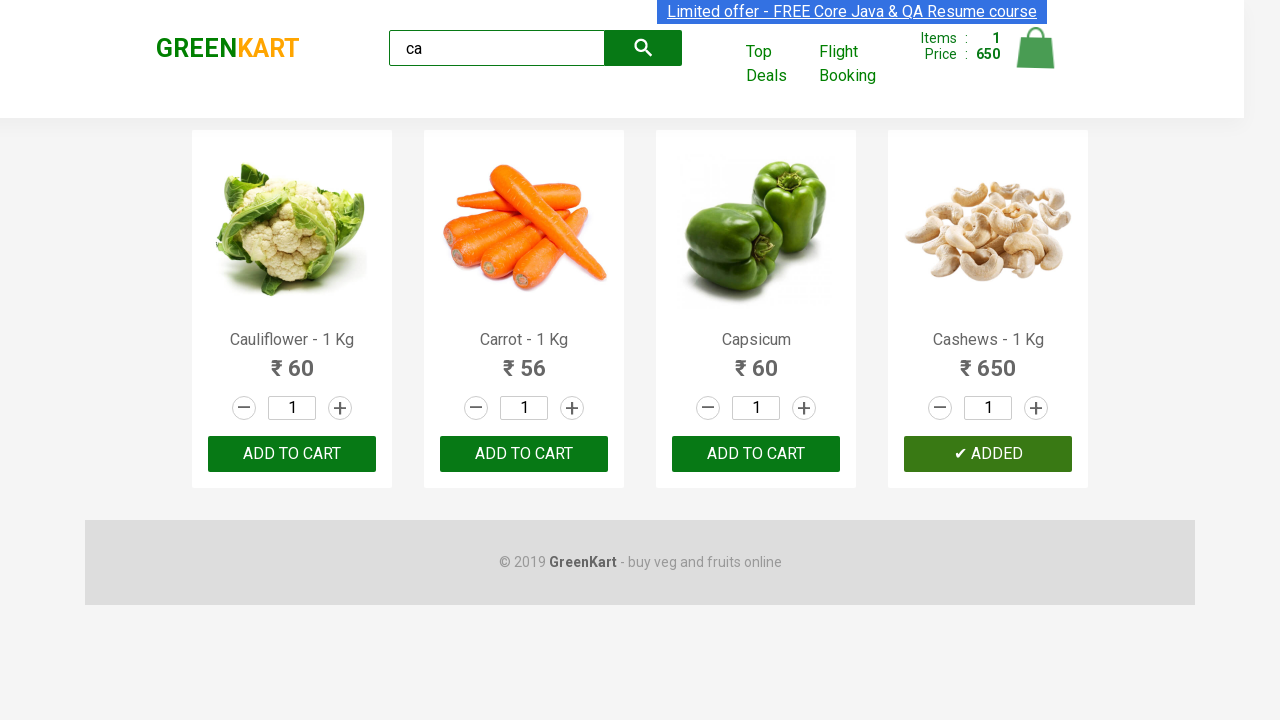

Clicked cart icon to view cart at (1036, 48) on .cart-icon > img
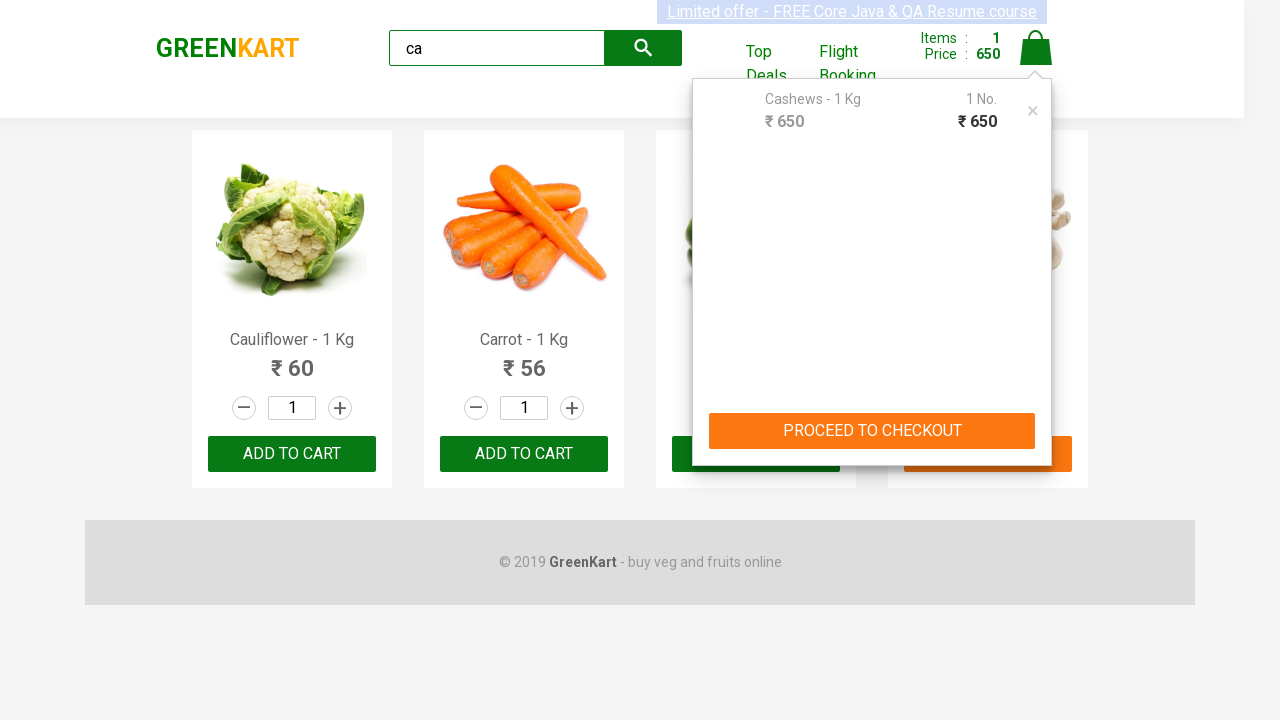

Clicked 'PROCEED TO CHECKOUT' button at (872, 431) on text=PROCEED TO CHECKOUT
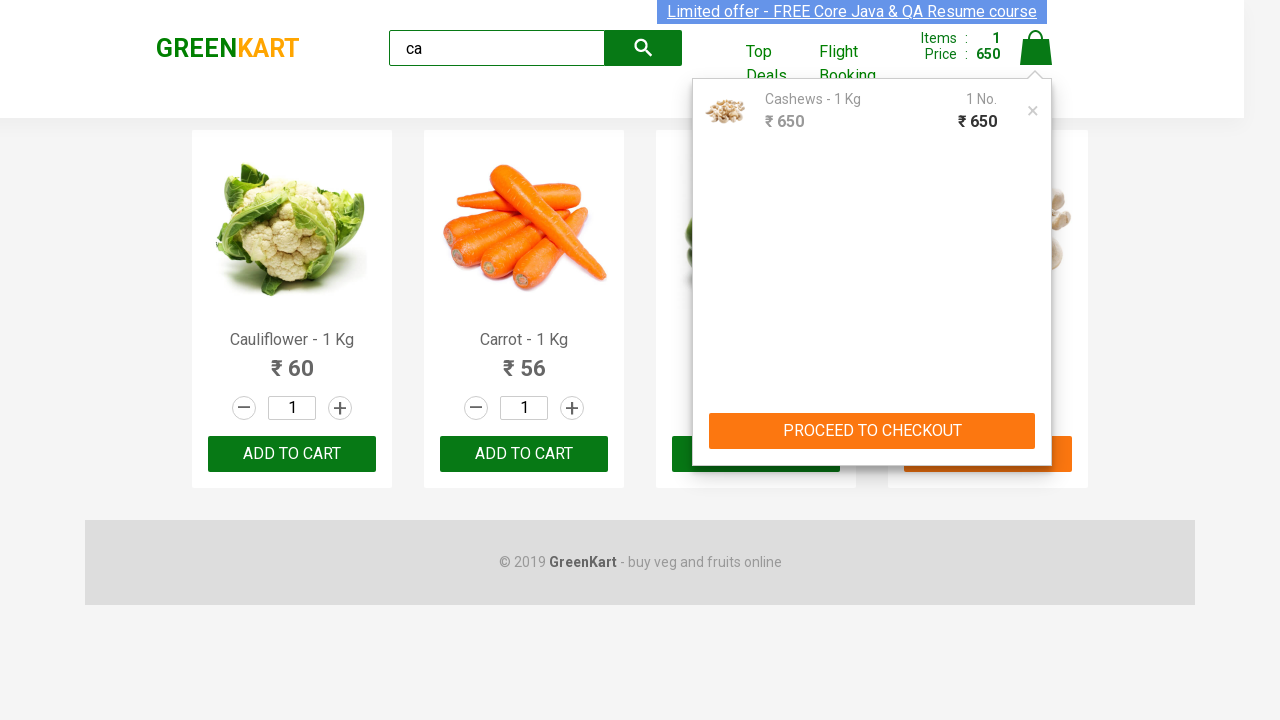

Clicked 'Place Order' button to complete checkout at (1036, 420) on text=Place Order
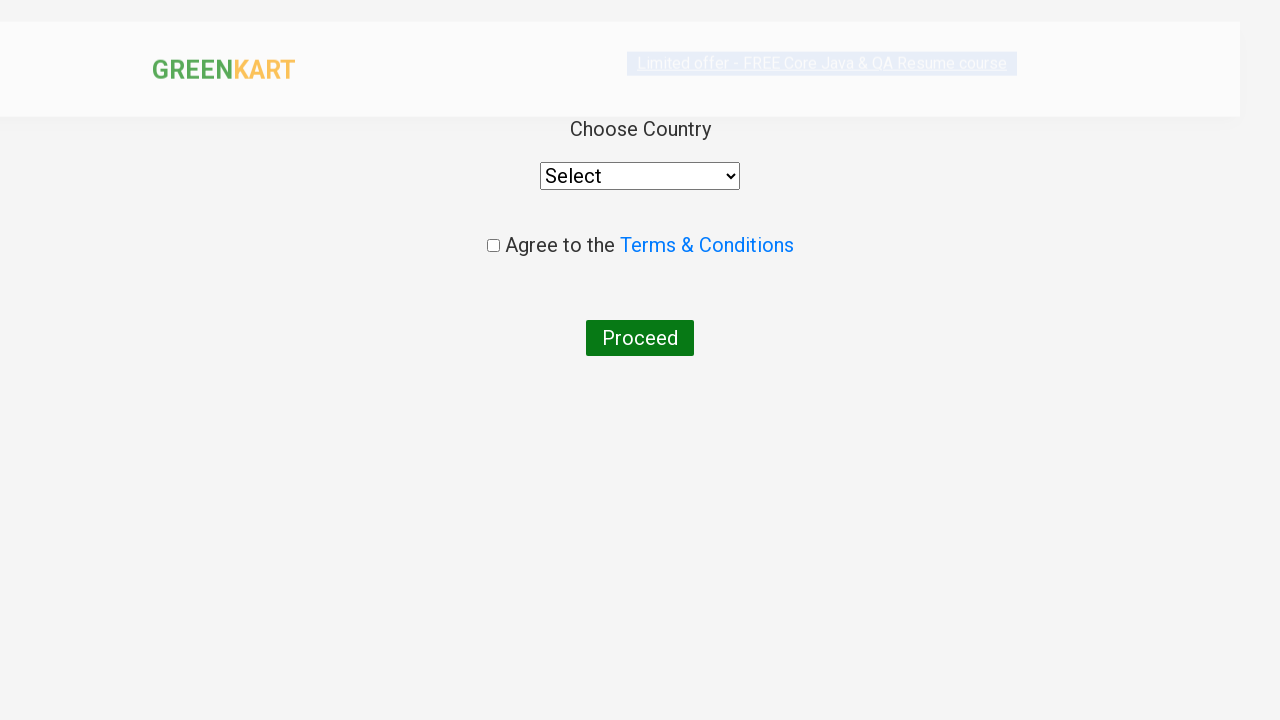

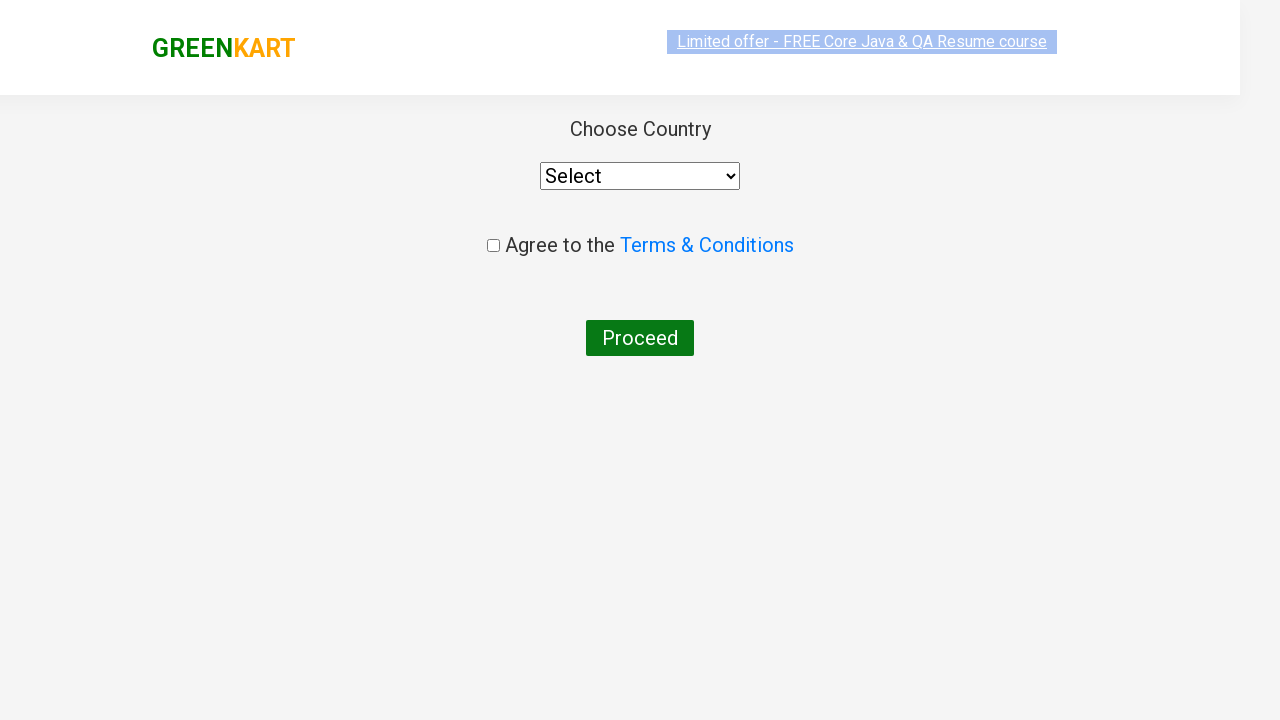